Navigates to a Microsoft dev blog article and scrolls to the bottom of the page to load all content.

Starting URL: https://devblogs.microsoft.com/ise/api-testing-using-http-files/

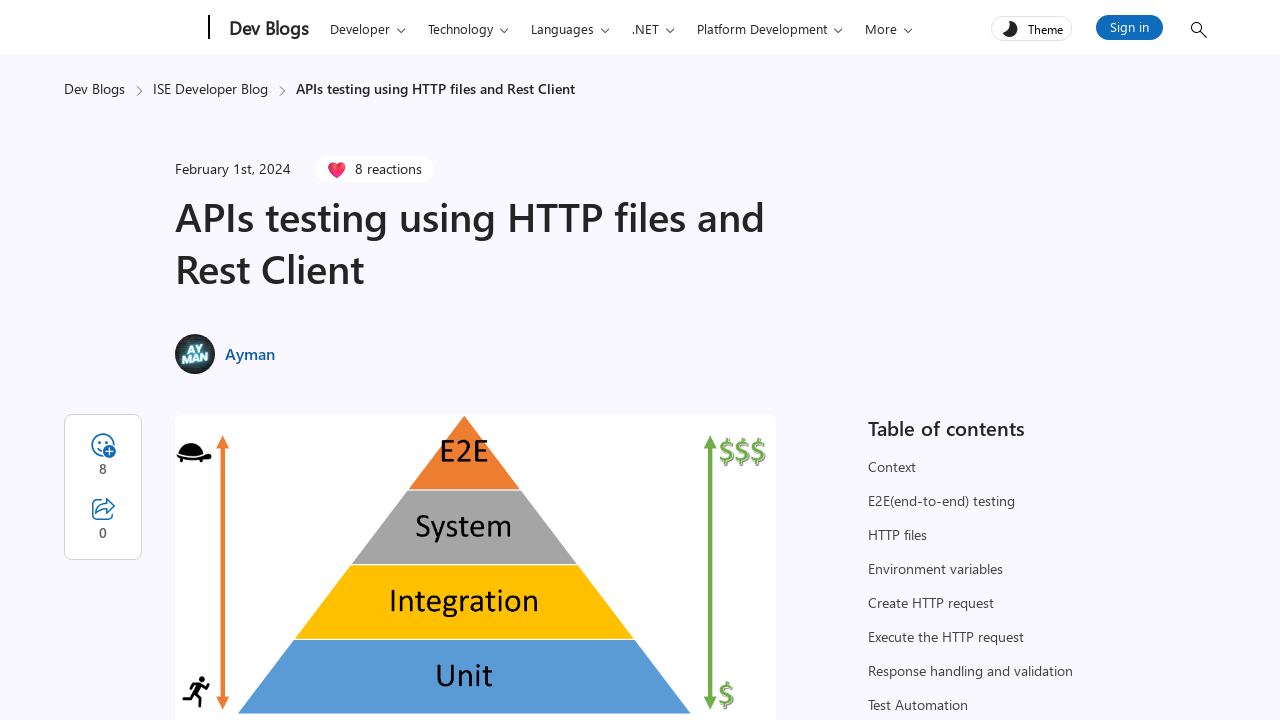

Navigated to Microsoft dev blog article about API testing using HTTP files
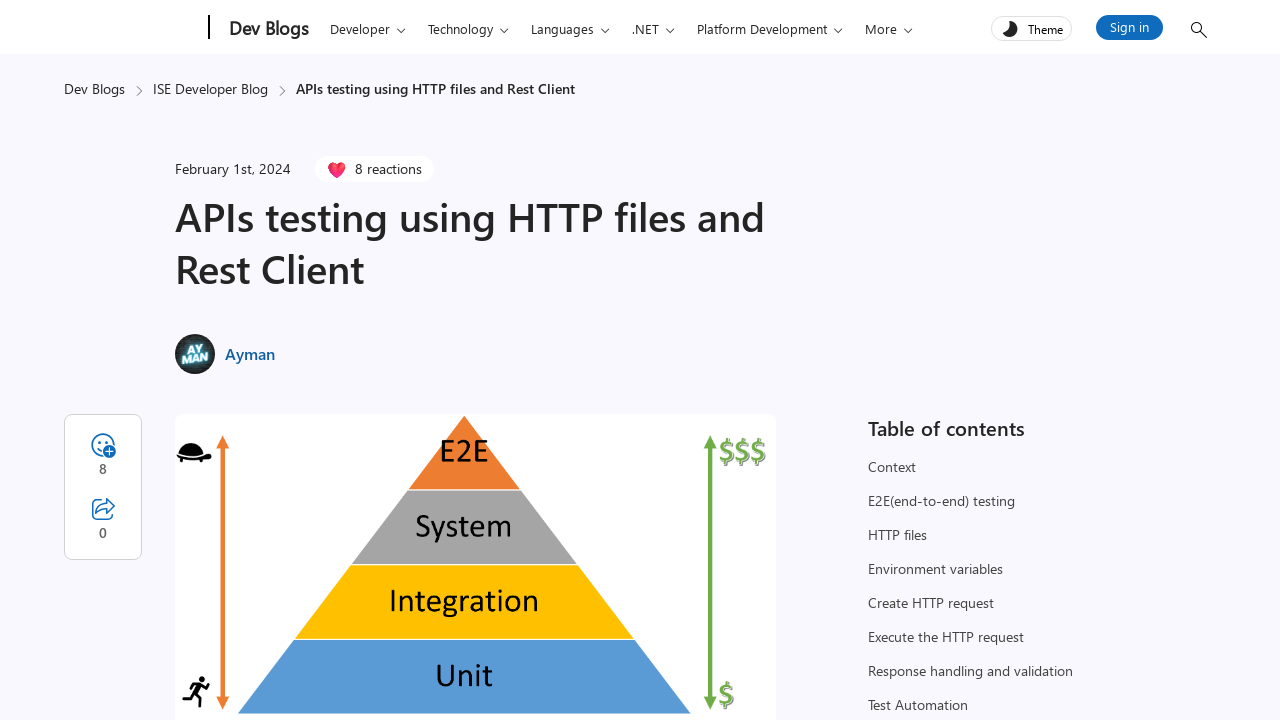

Scrolled to bottom of page to load all content
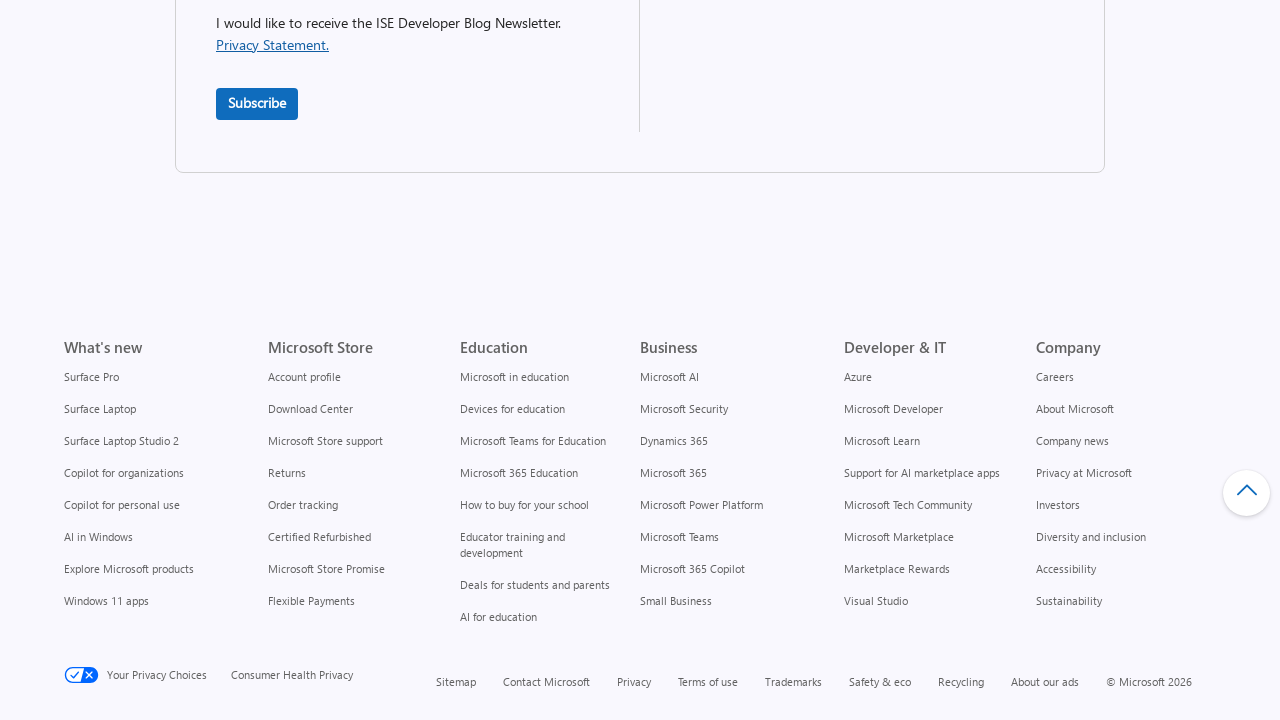

Waited for page to settle after scrolling
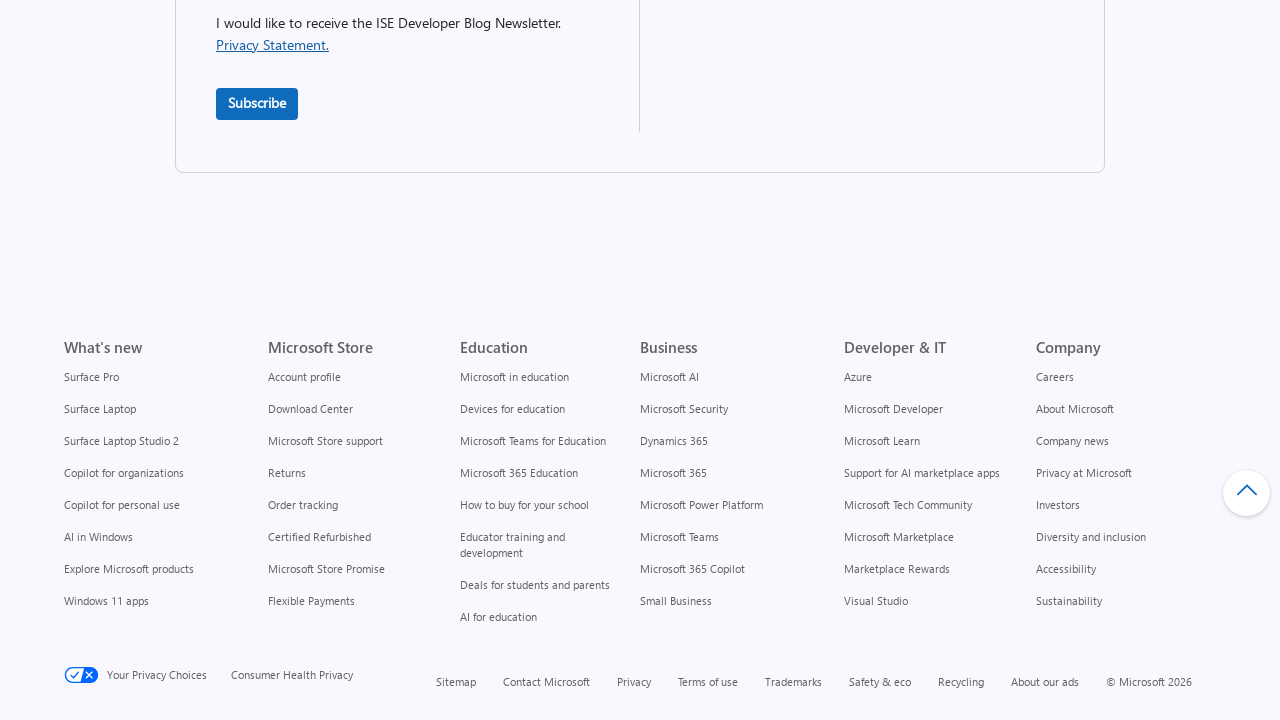

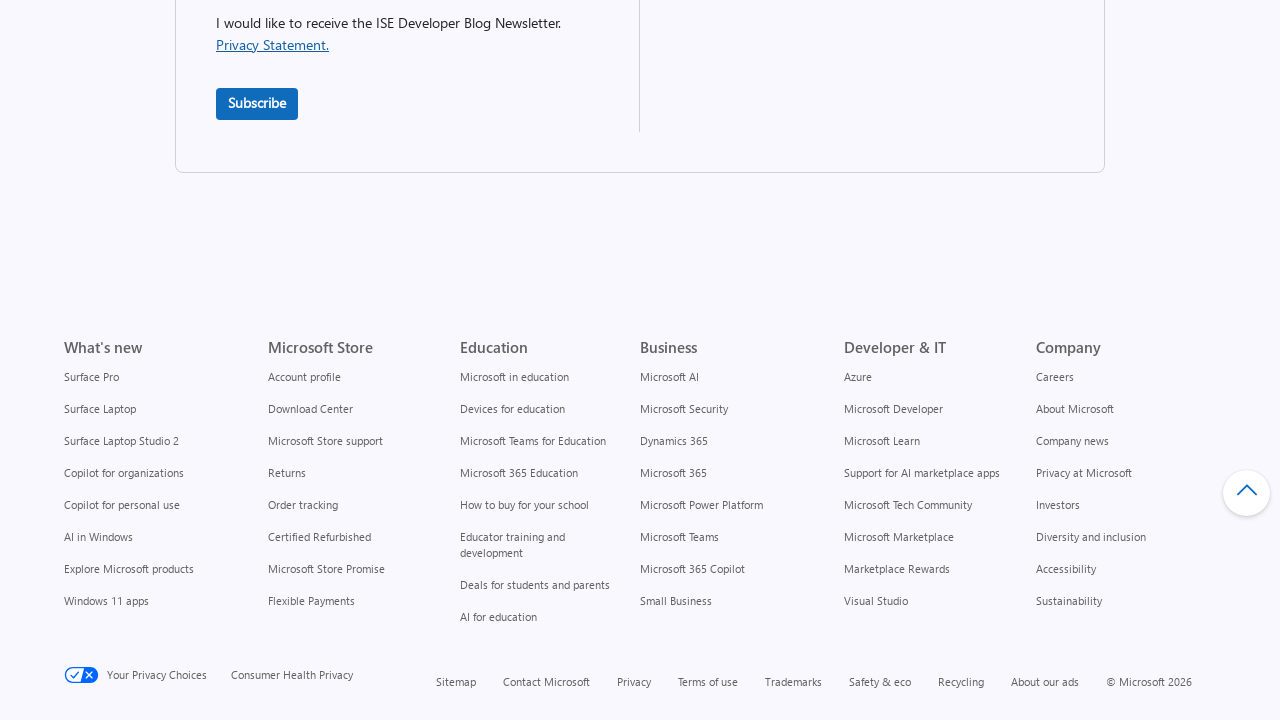